Navigates to Expedia and checks if a child dropdown element is displayed on the page

Starting URL: http://www.expedia.com

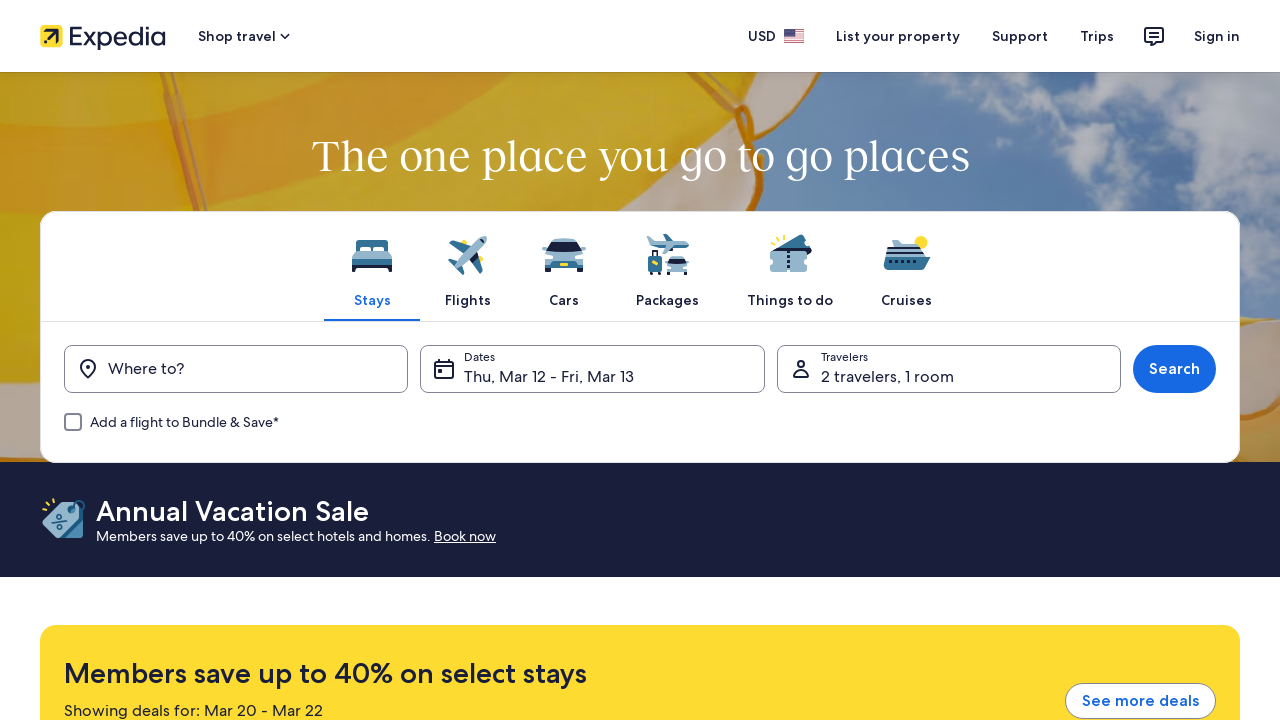

Navigated to Expedia homepage
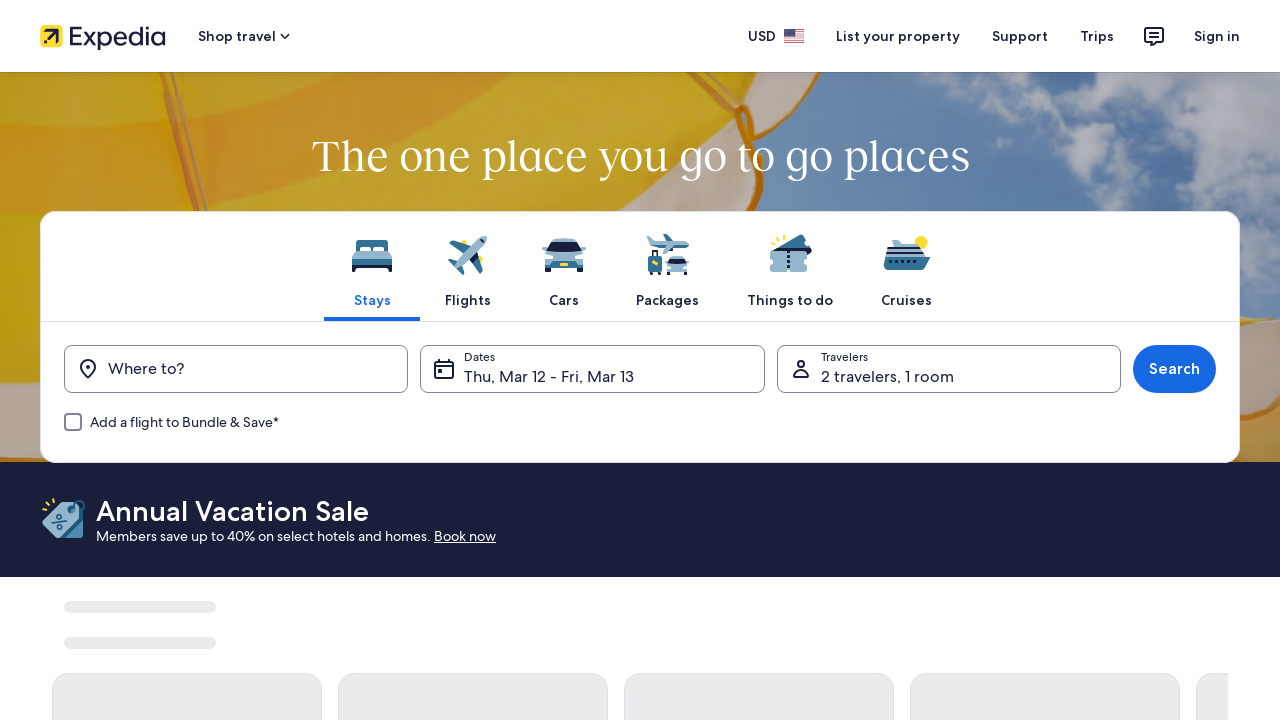

Located child dropdown element #package-1-age-select-1
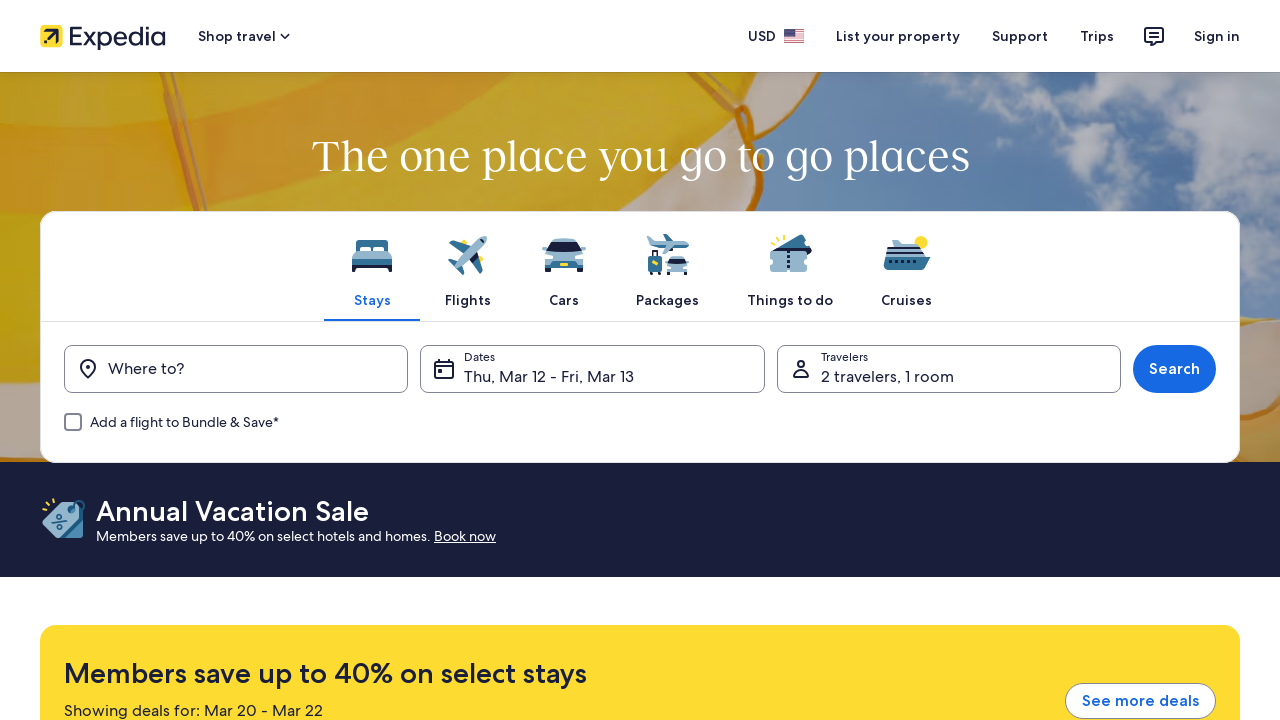

Checked child dropdown visibility: False
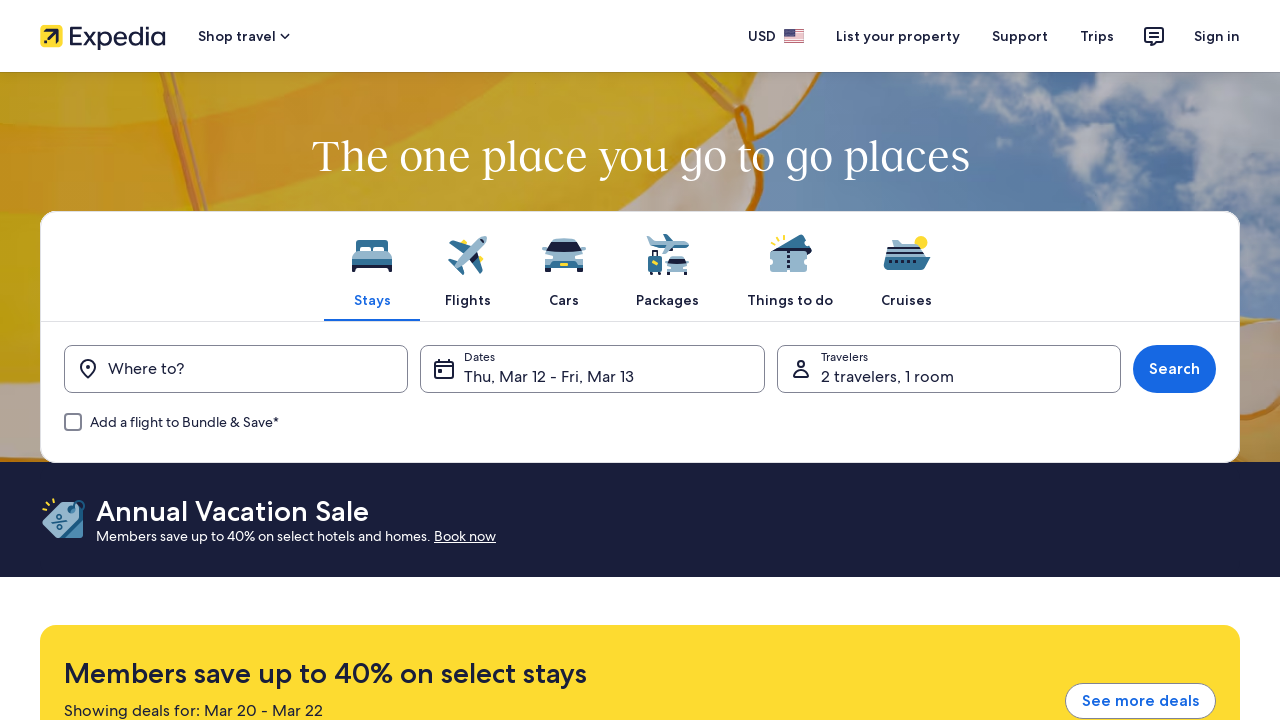

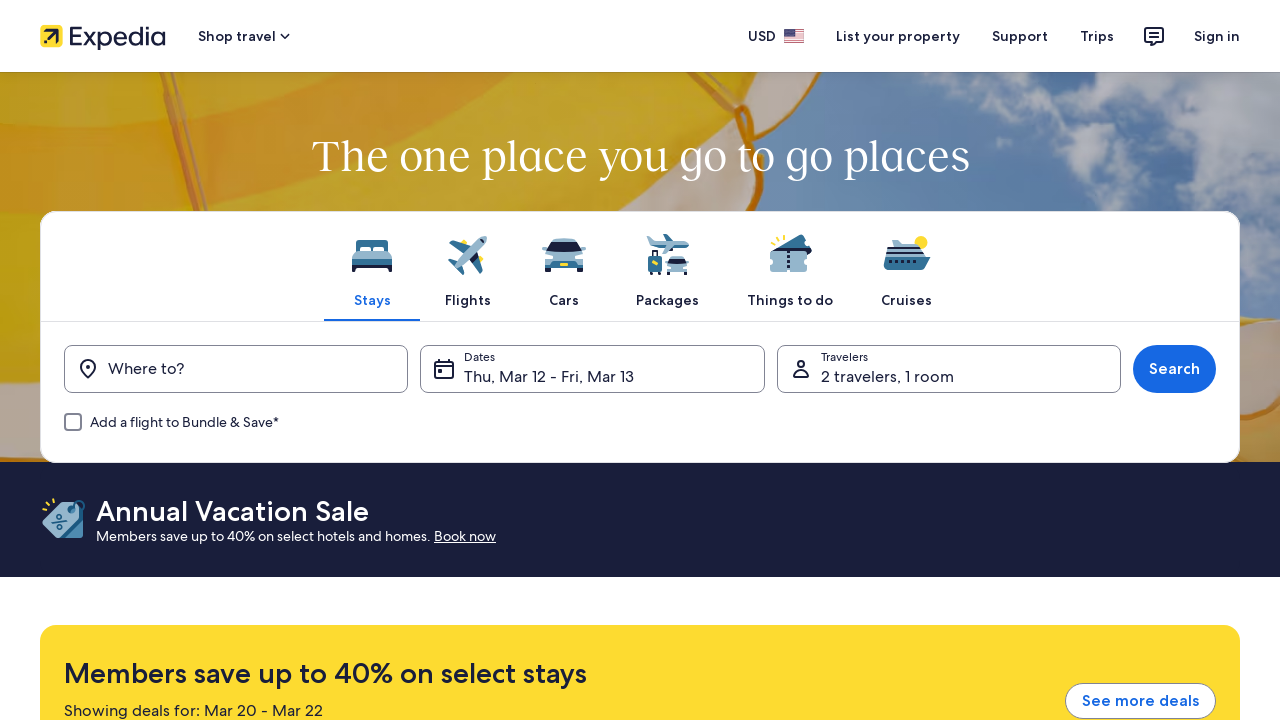